Tests drag and drop functionality by dragging the "Drag me" element and dropping it onto the "Drop here" target, then verifies the text changes to "Dropped!"

Starting URL: https://demoqa.com/droppable

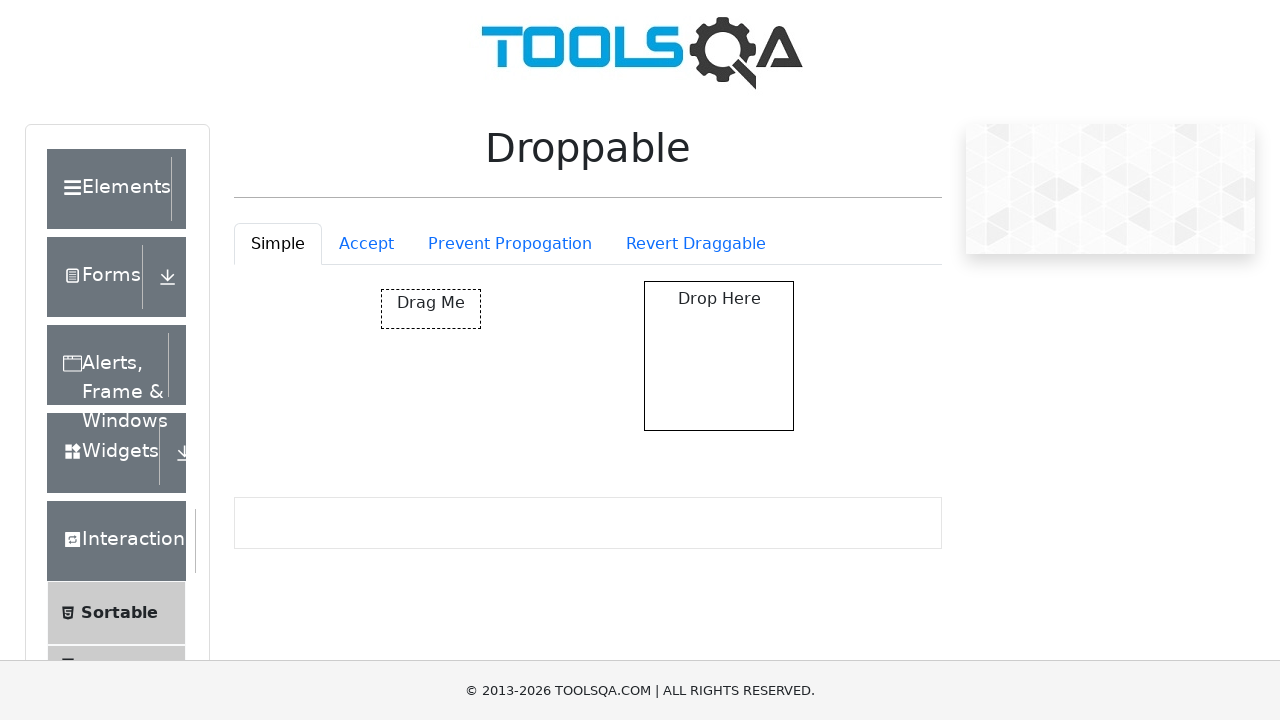

Located the draggable 'Drag me' element
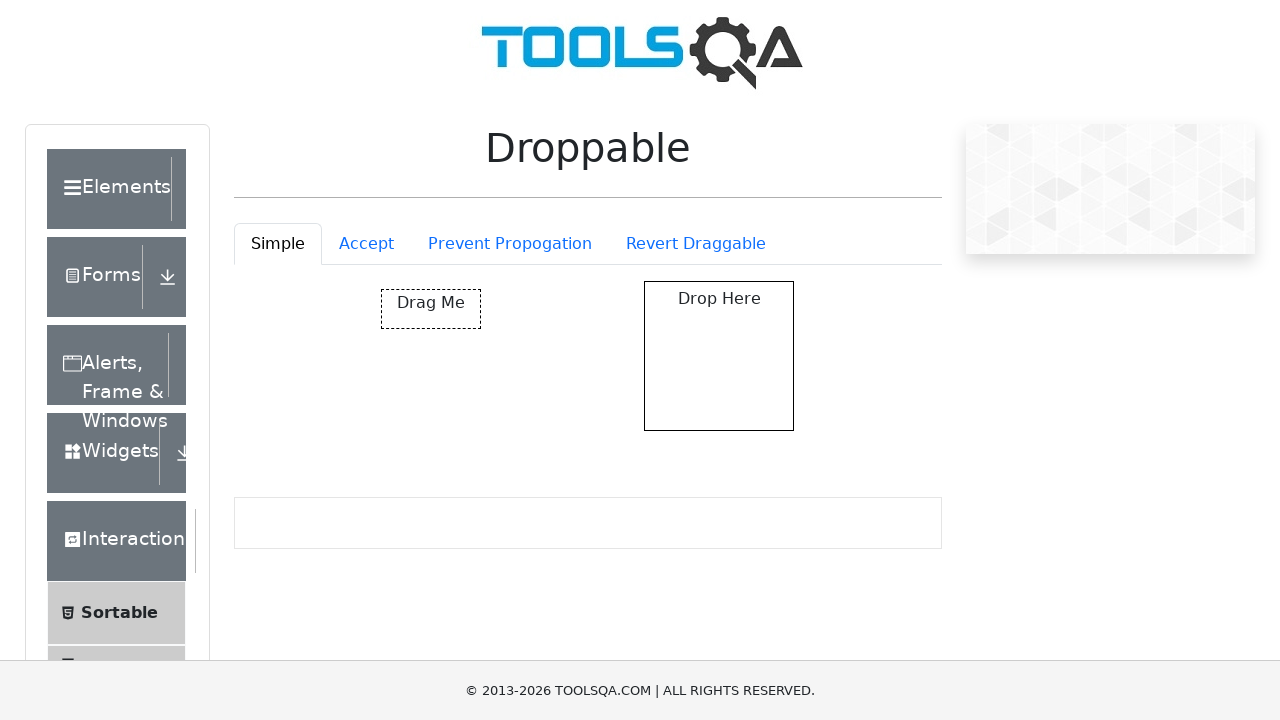

Located the drop target 'Drop here' element
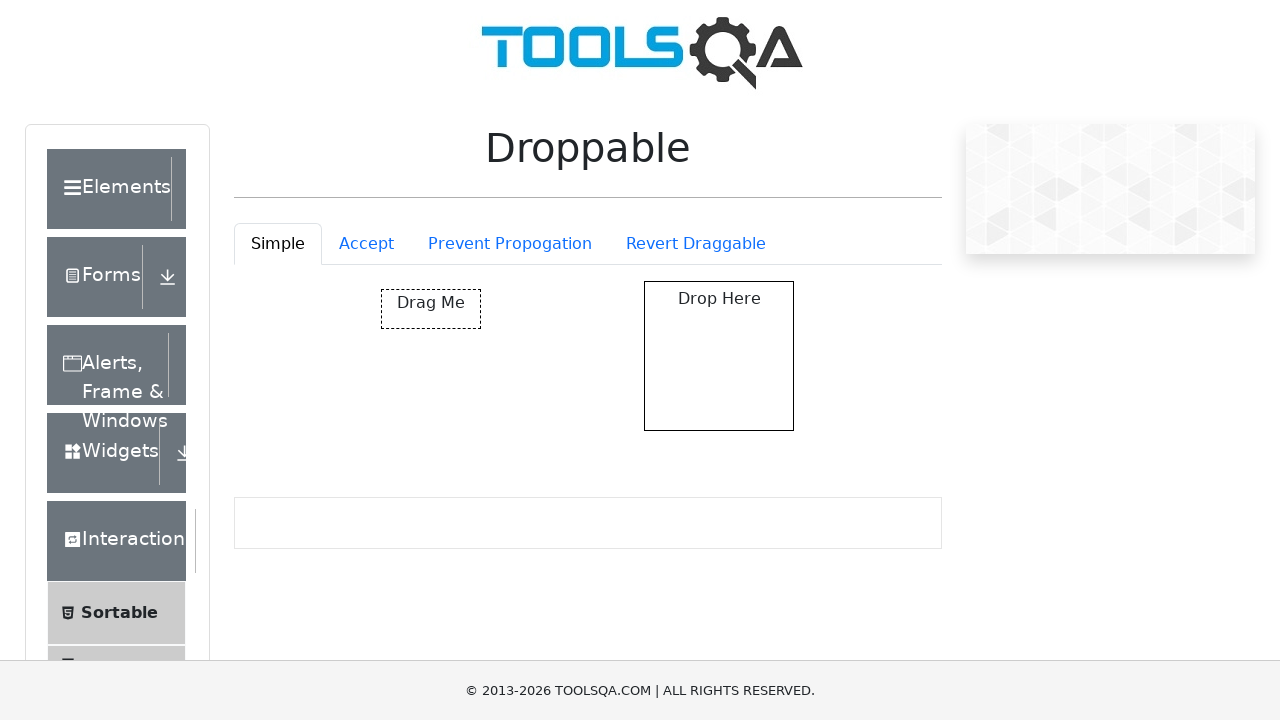

Dragged 'Drag me' element and dropped it onto the target at (719, 356)
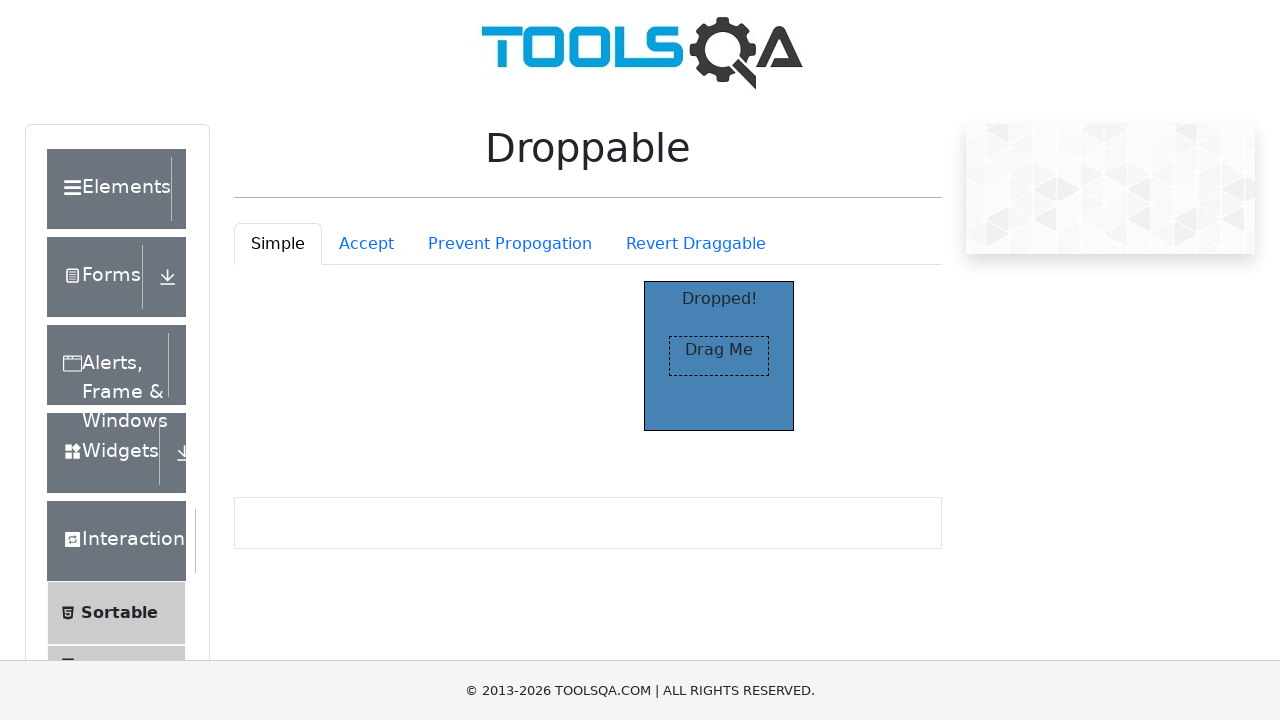

Located the 'Dropped!' text element
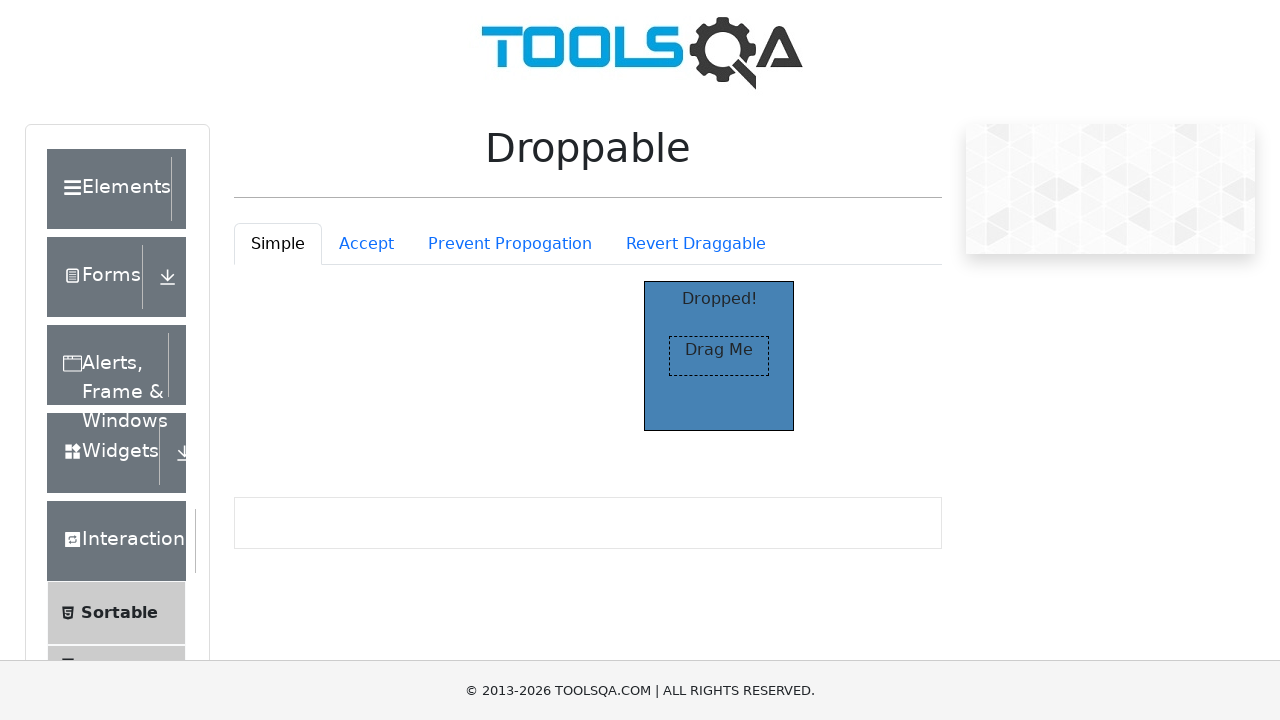

Verified 'Dropped!' text is visible
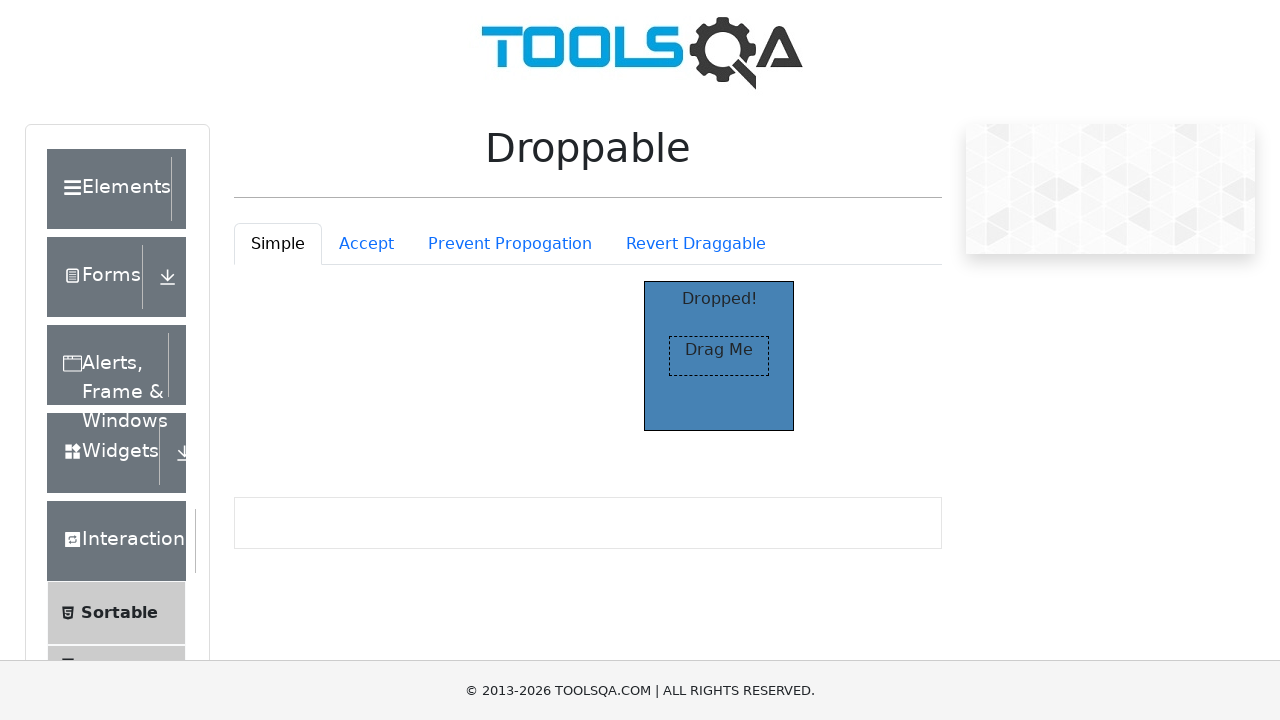

Confirmed text content equals 'Dropped!' - drag and drop test passed
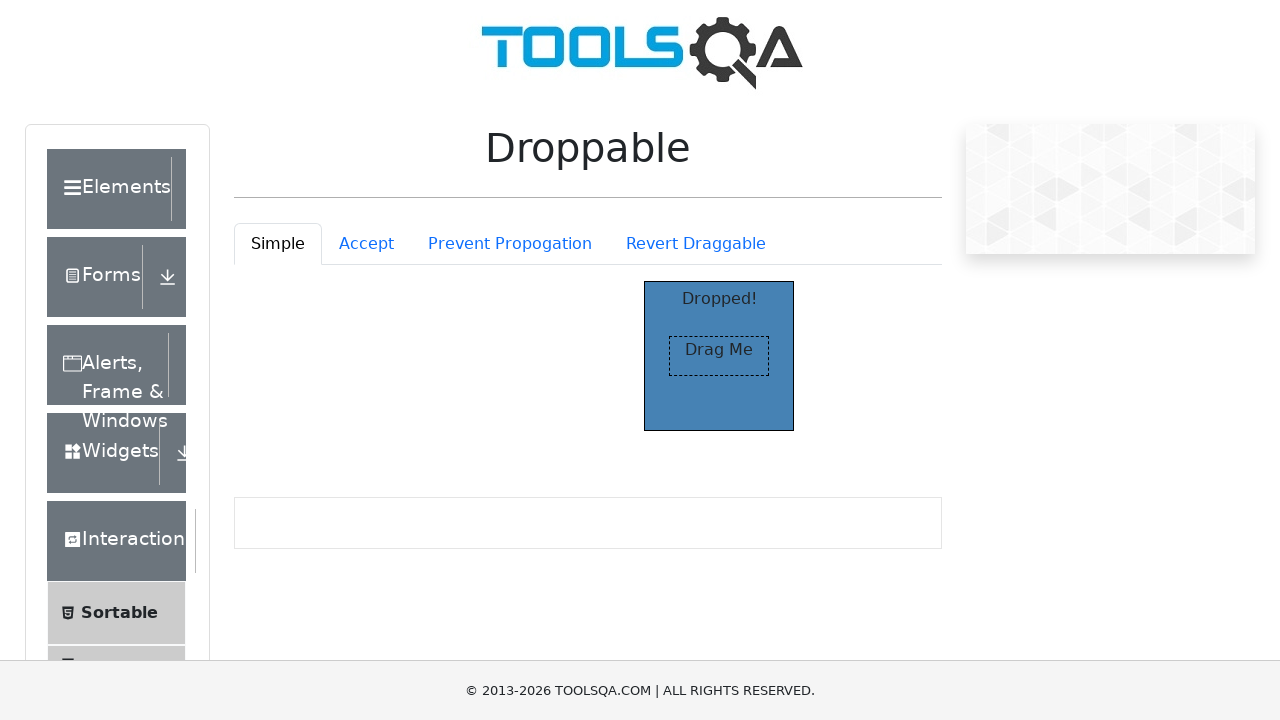

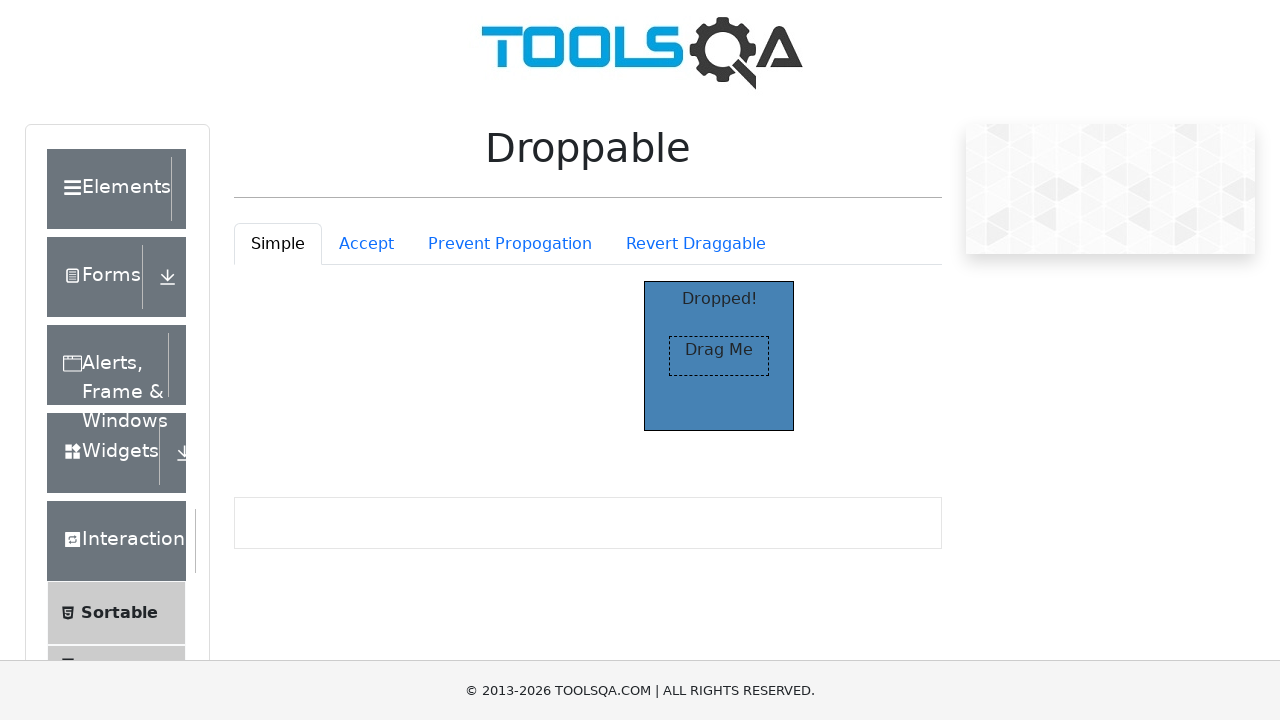